Tests dynamic loading functionality by clicking the Start button and verifying that "Hello World!" text appears after loading completes

Starting URL: https://the-internet.herokuapp.com/dynamic_loading/1

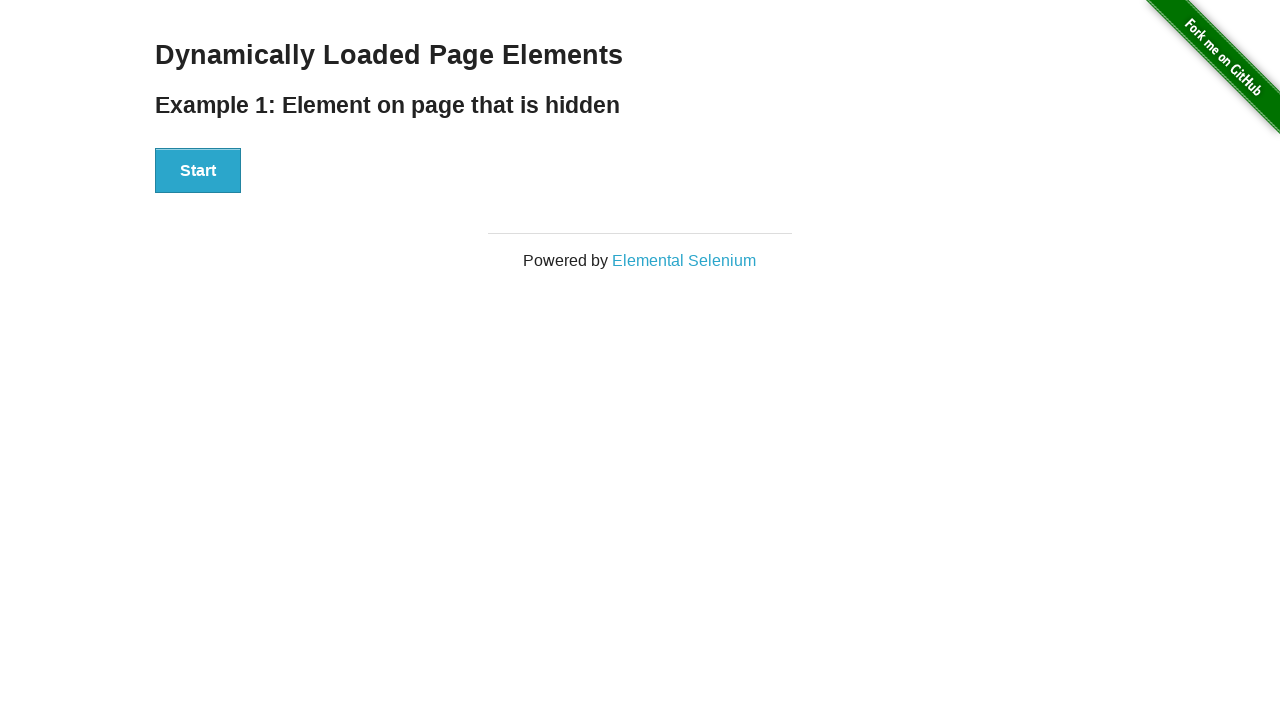

Clicked the Start button to trigger dynamic loading at (198, 171) on xpath=//div[@id='start']//button
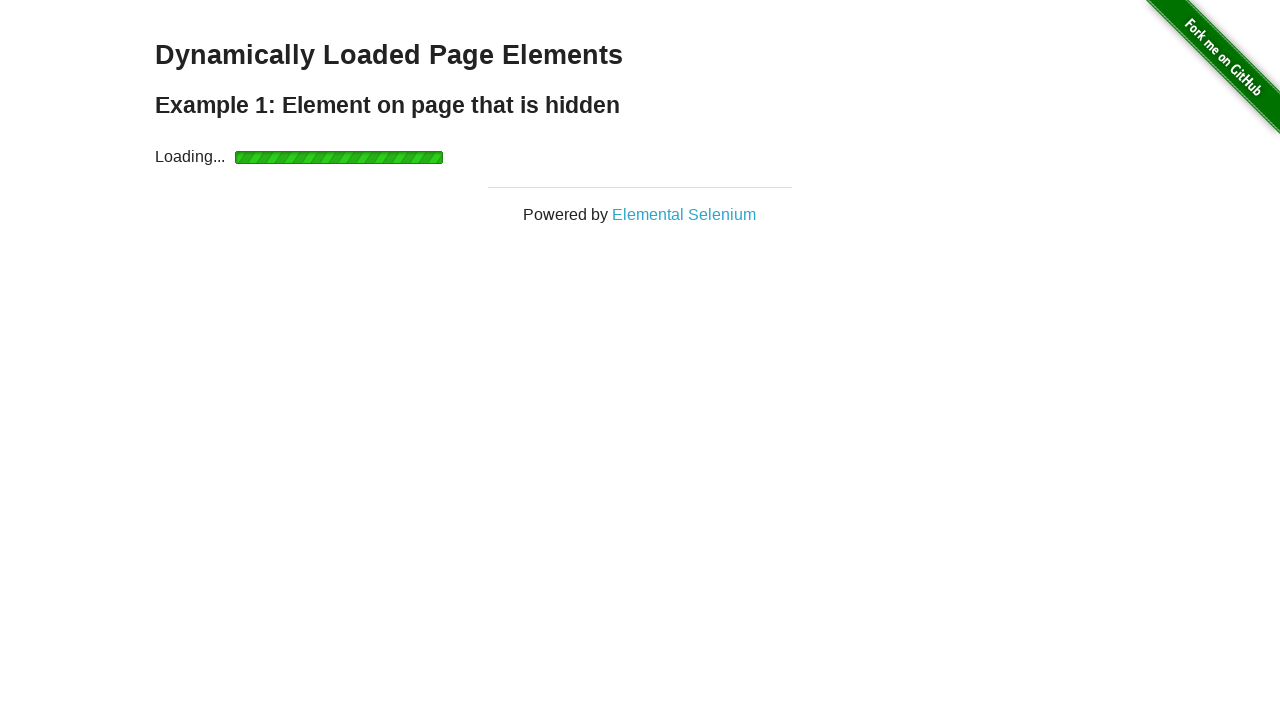

Waited for 'Hello World!' text to become visible after loading completes
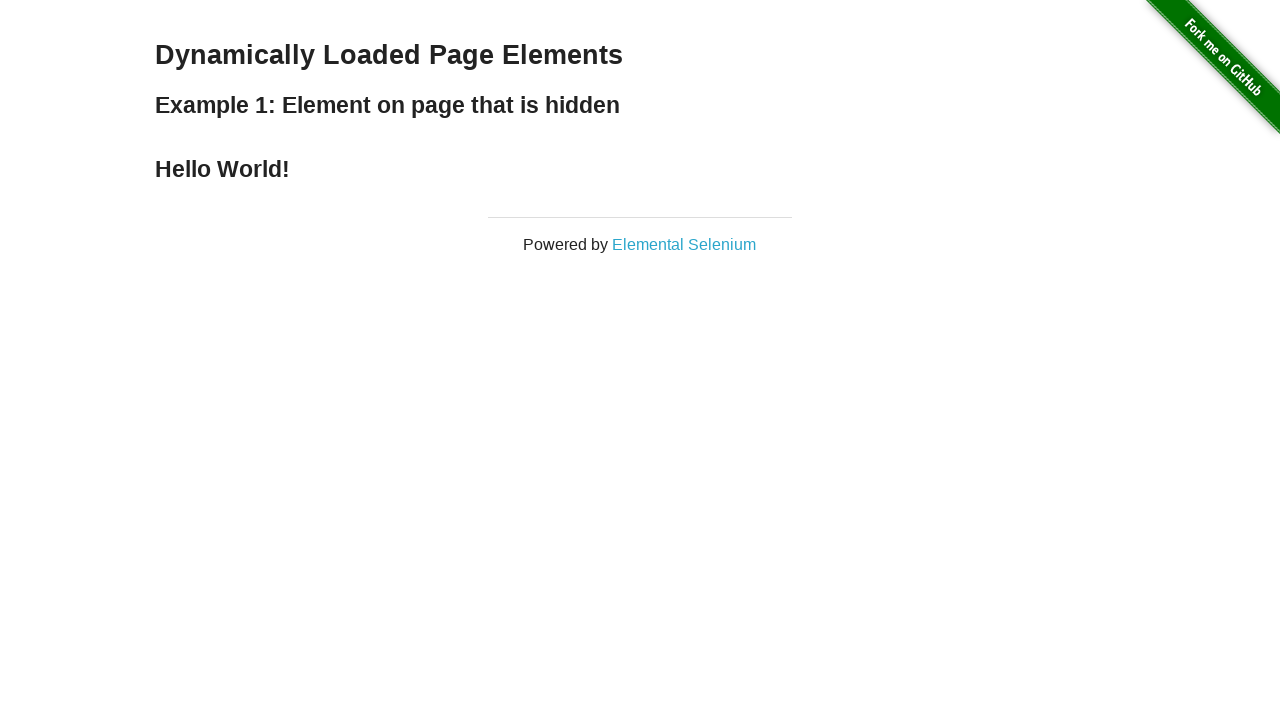

Located the 'Hello World!' element
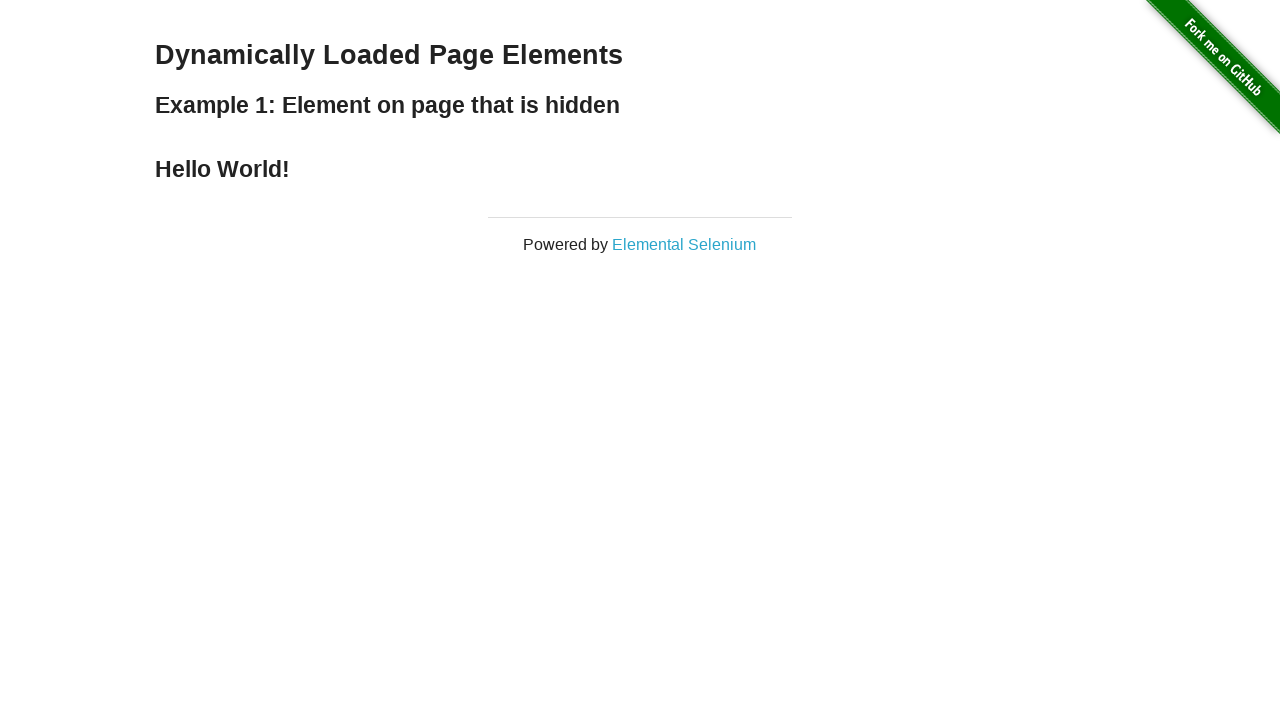

Verified that the element text content equals 'Hello World!'
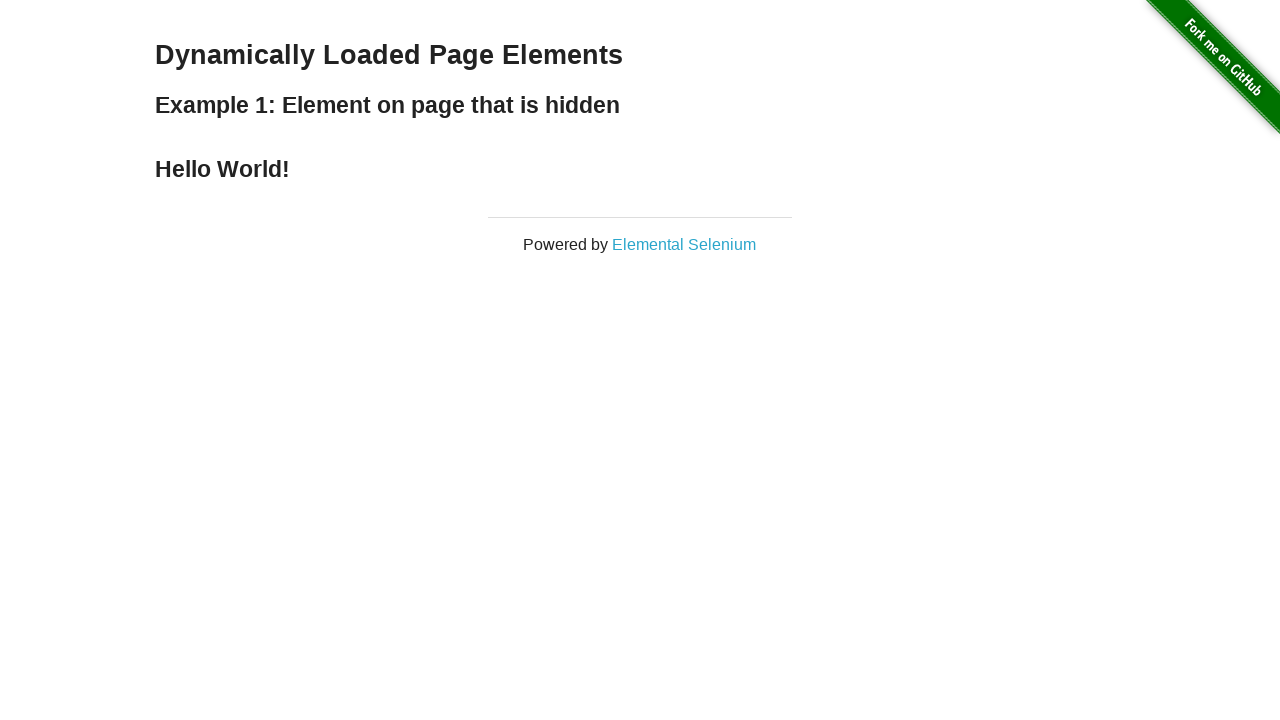

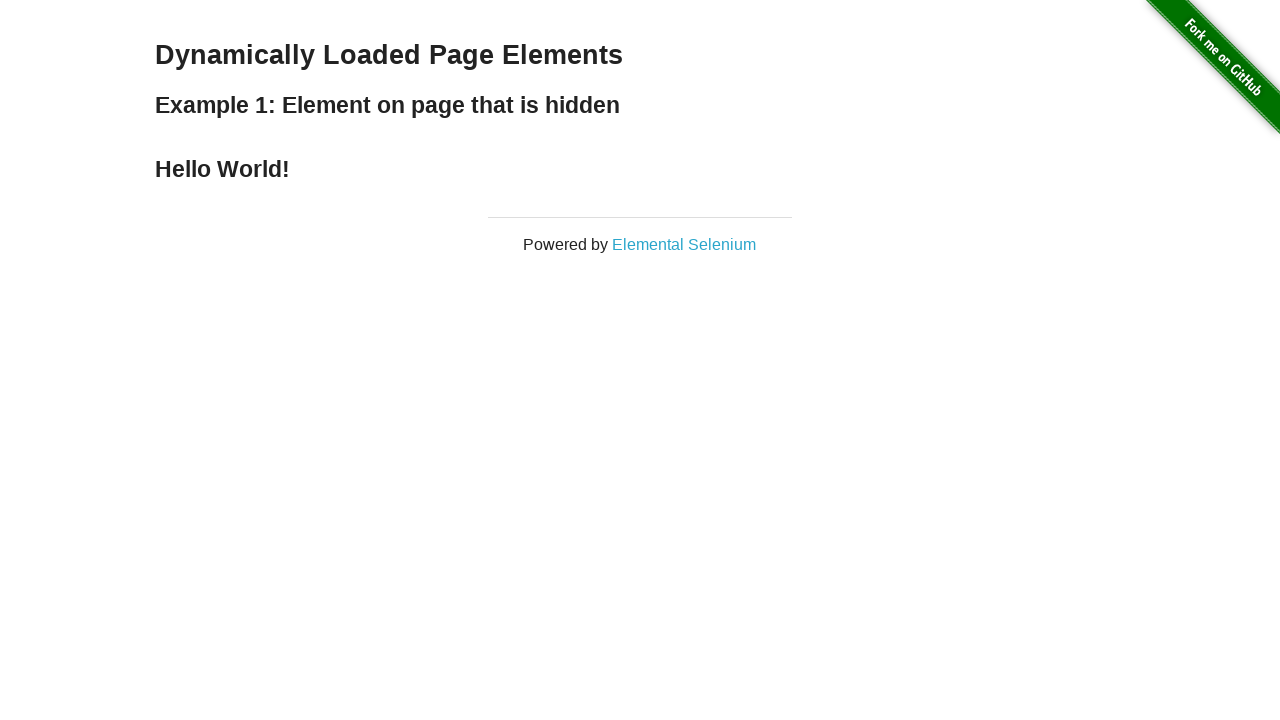